Tests cart functionality by adding a Samsung Galaxy S6 to cart and verifying the cart contains the item.

Starting URL: https://www.demoblaze.com

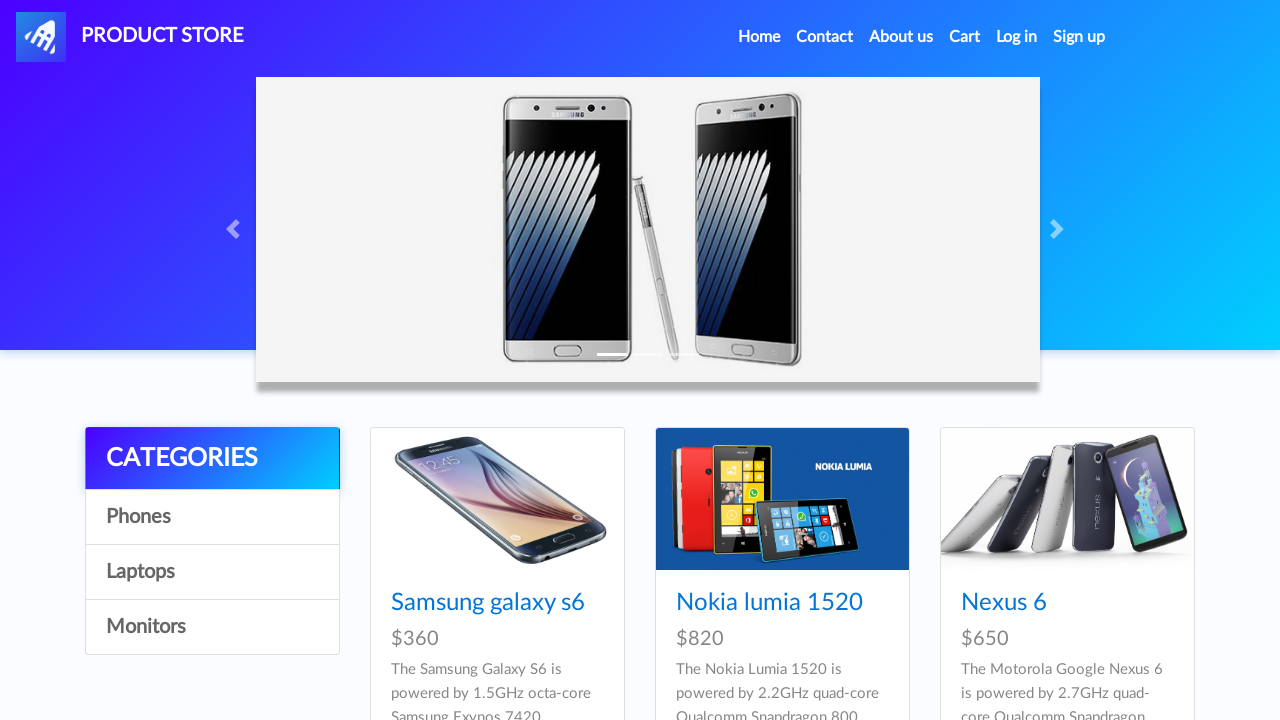

Navigated to demoblaze.com
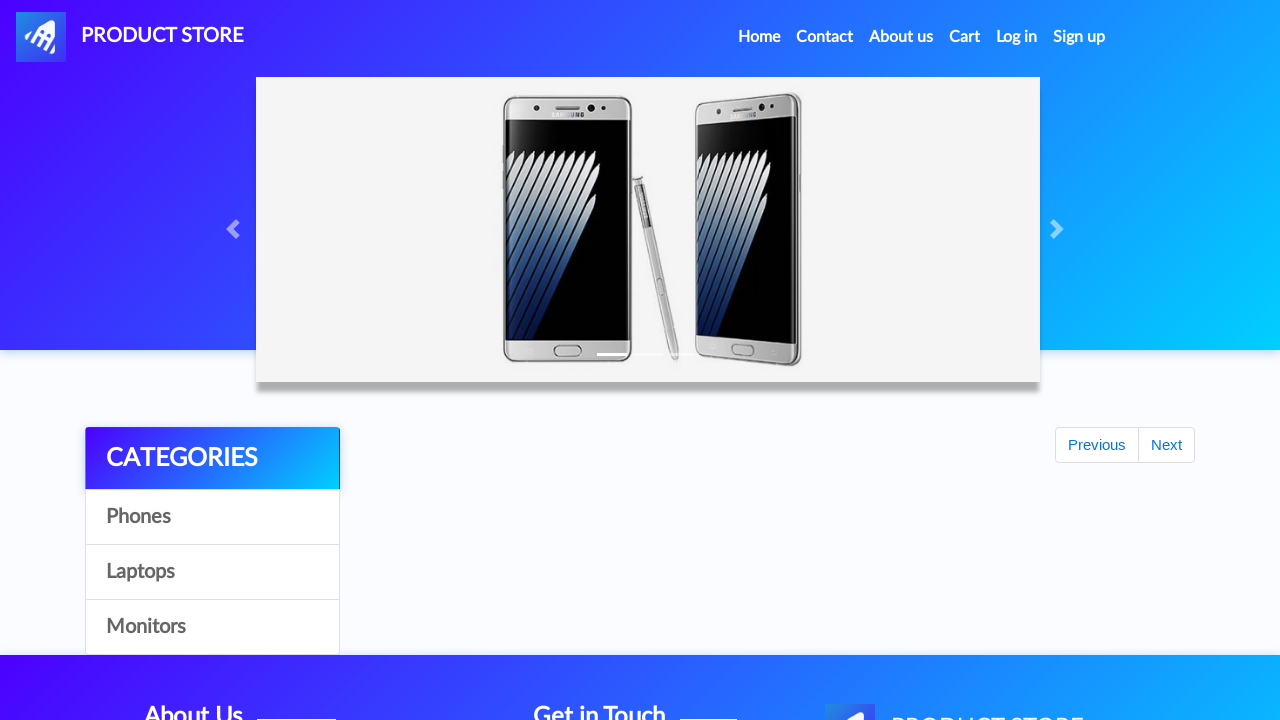

Product list loaded
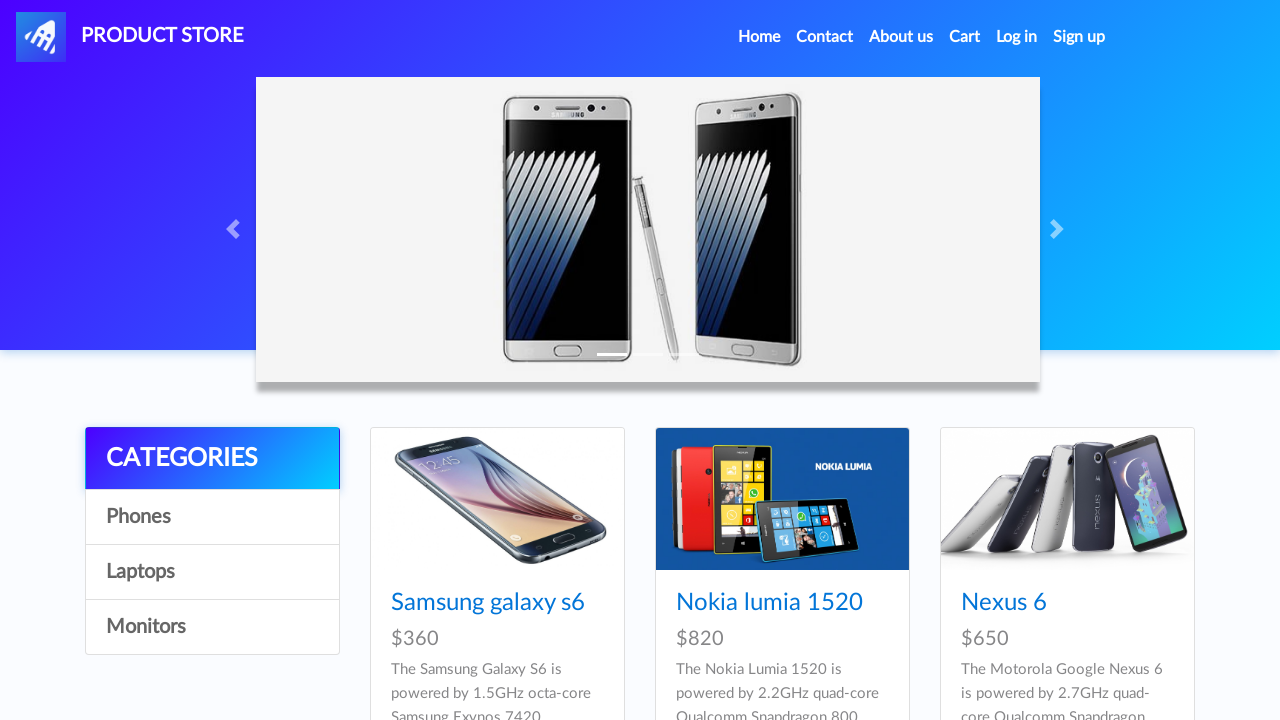

Clicked on Samsung Galaxy S6 product at (488, 603) on a:has-text('Samsung galaxy s6')
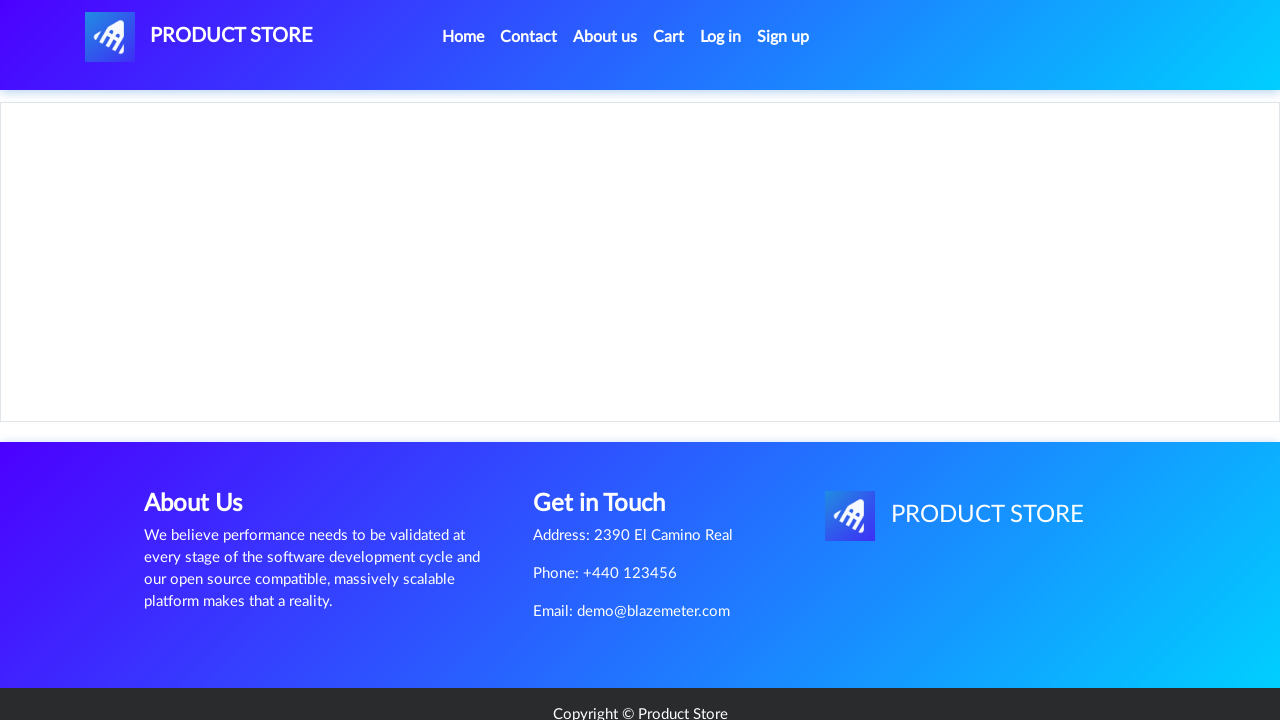

Product detail page loaded
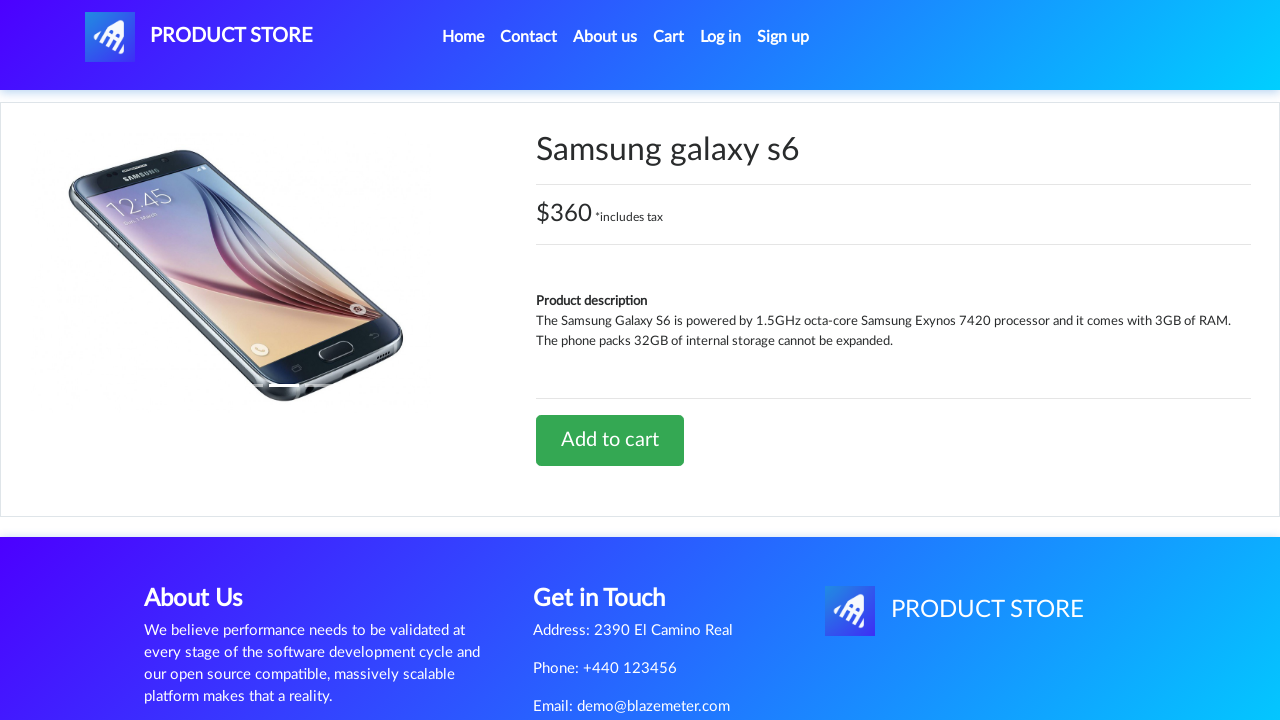

Clicked 'Add to cart' button at (610, 440) on a:has-text('Add to cart')
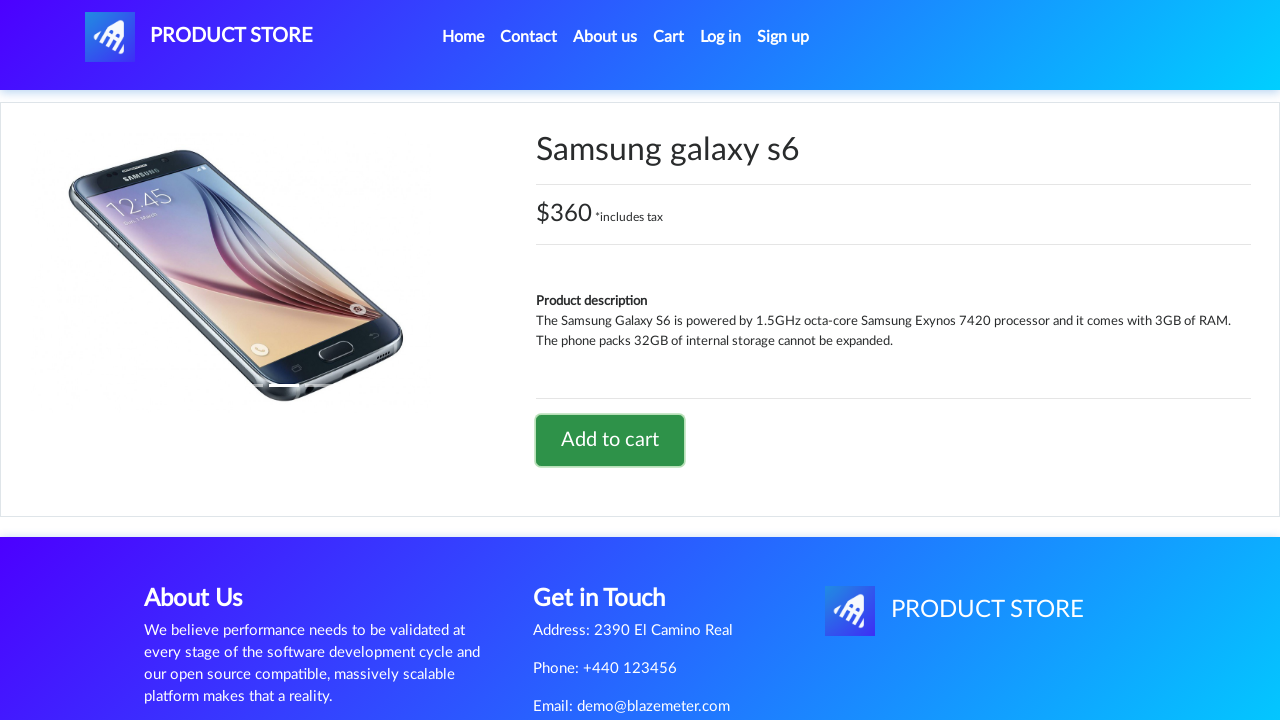

Waited for alert confirmation (1500ms)
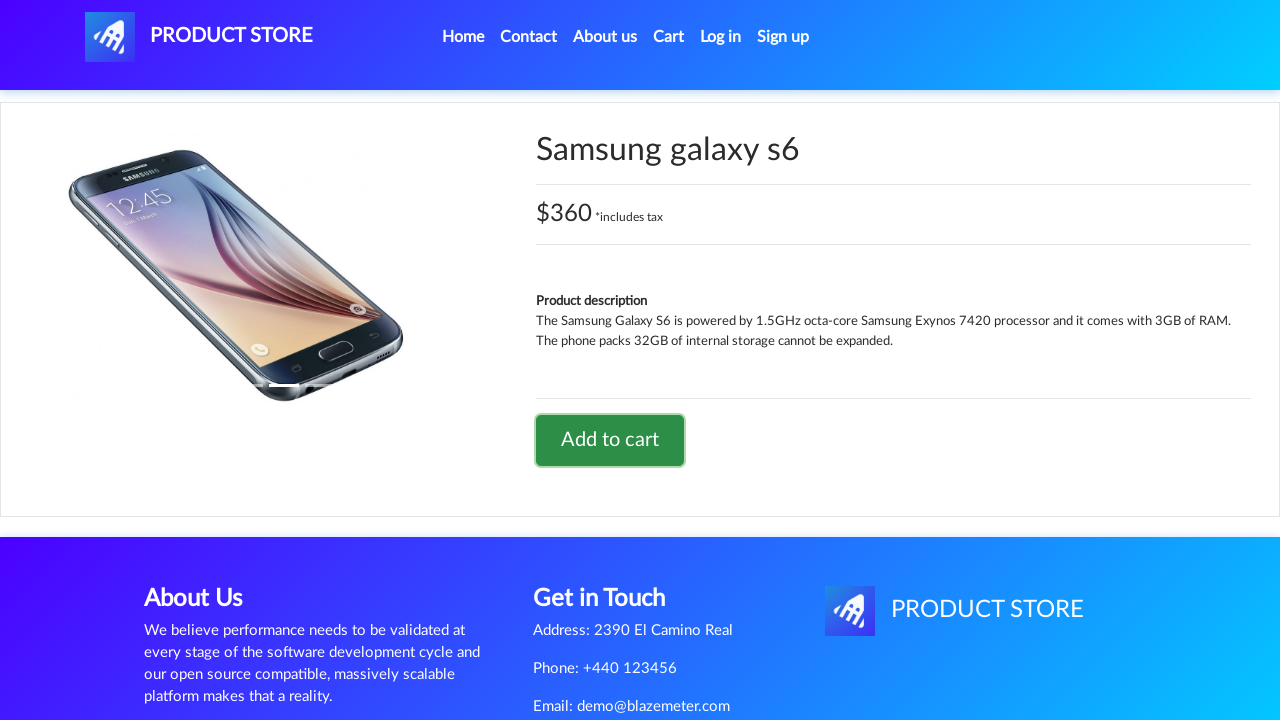

Clicked cart button to navigate to cart at (669, 37) on #cartur
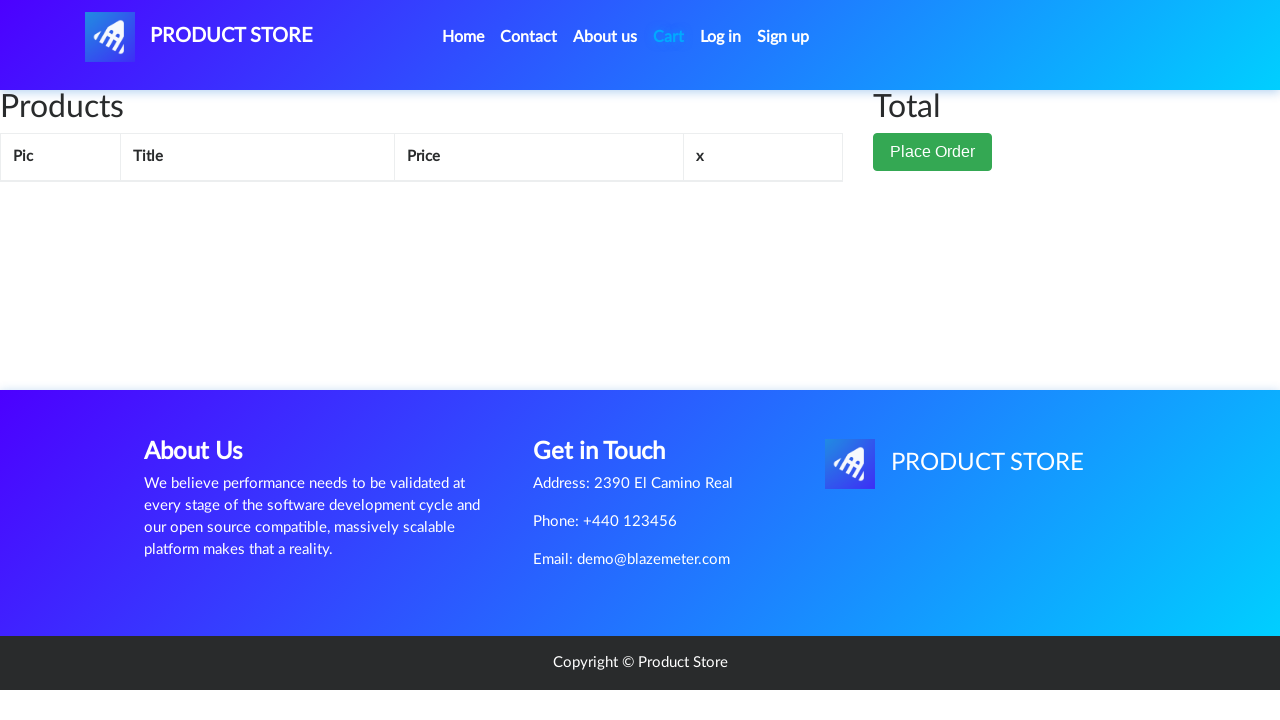

Cart loaded and item verified in cart table
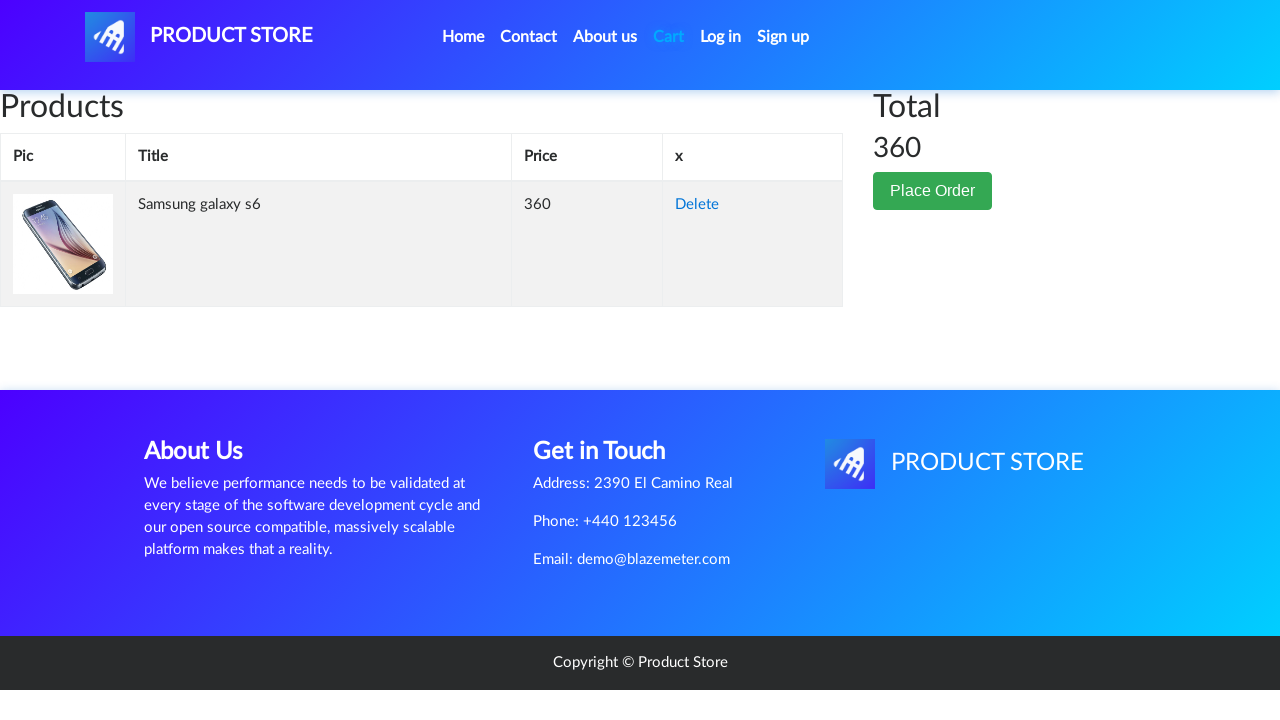

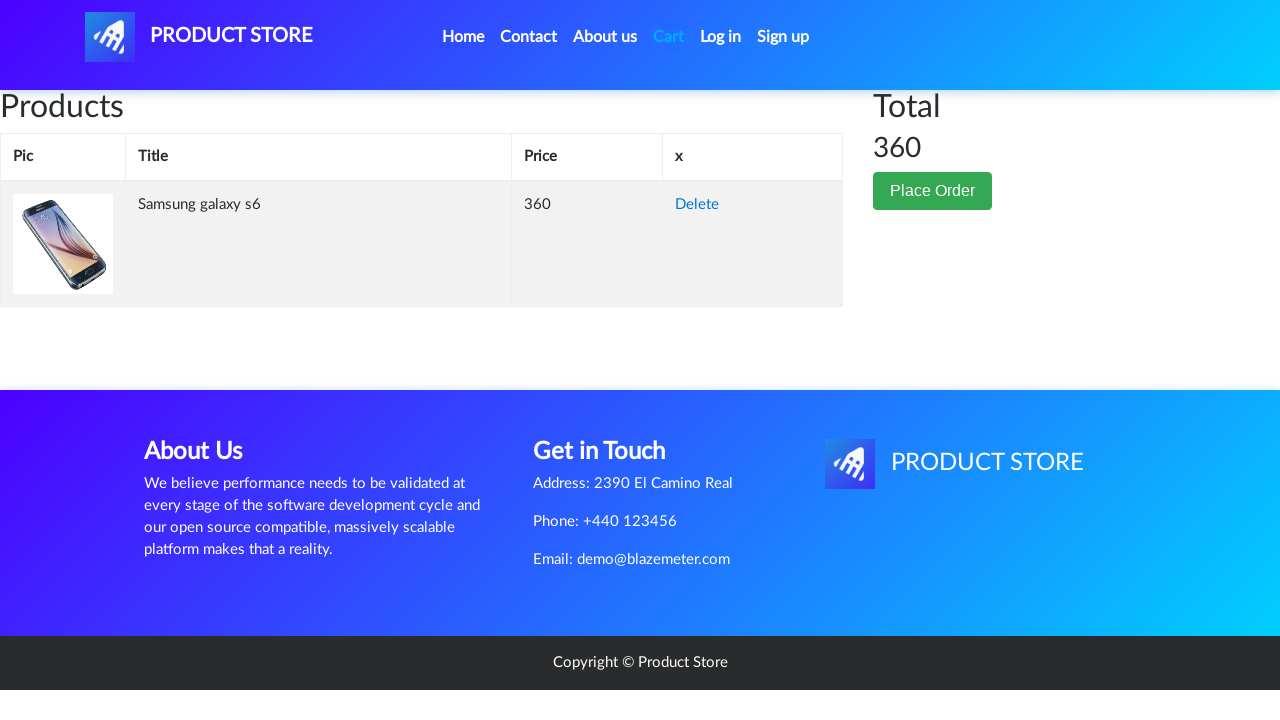